Verifies that the sign up link is displayed on the homepage

Starting URL: https://classic.freecrm.com/index.html

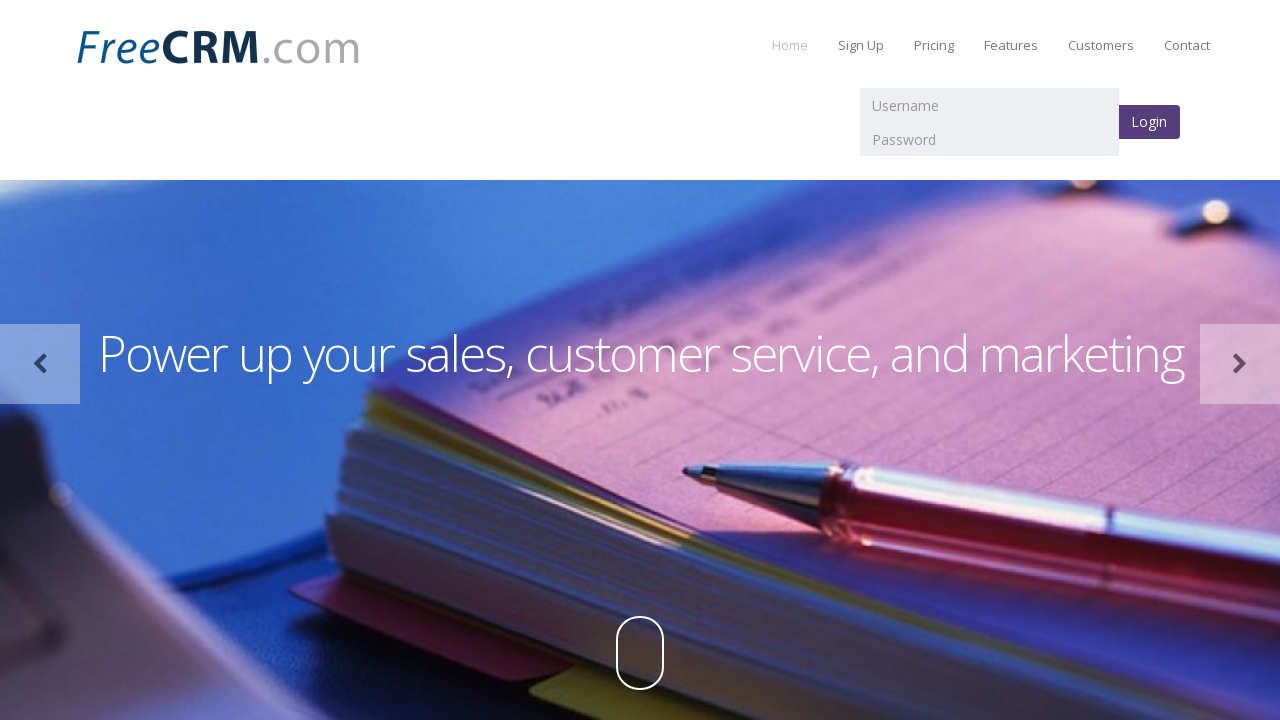

Navigated to FreeCRM homepage
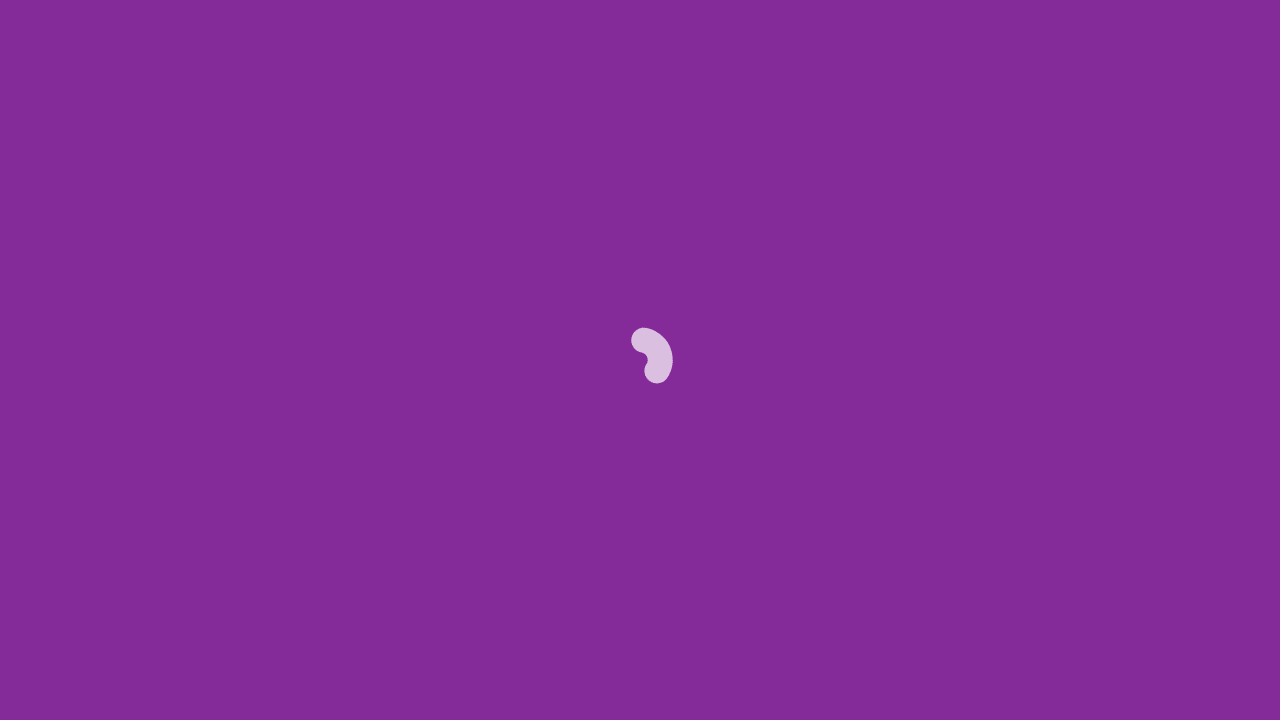

Located Sign Up link element
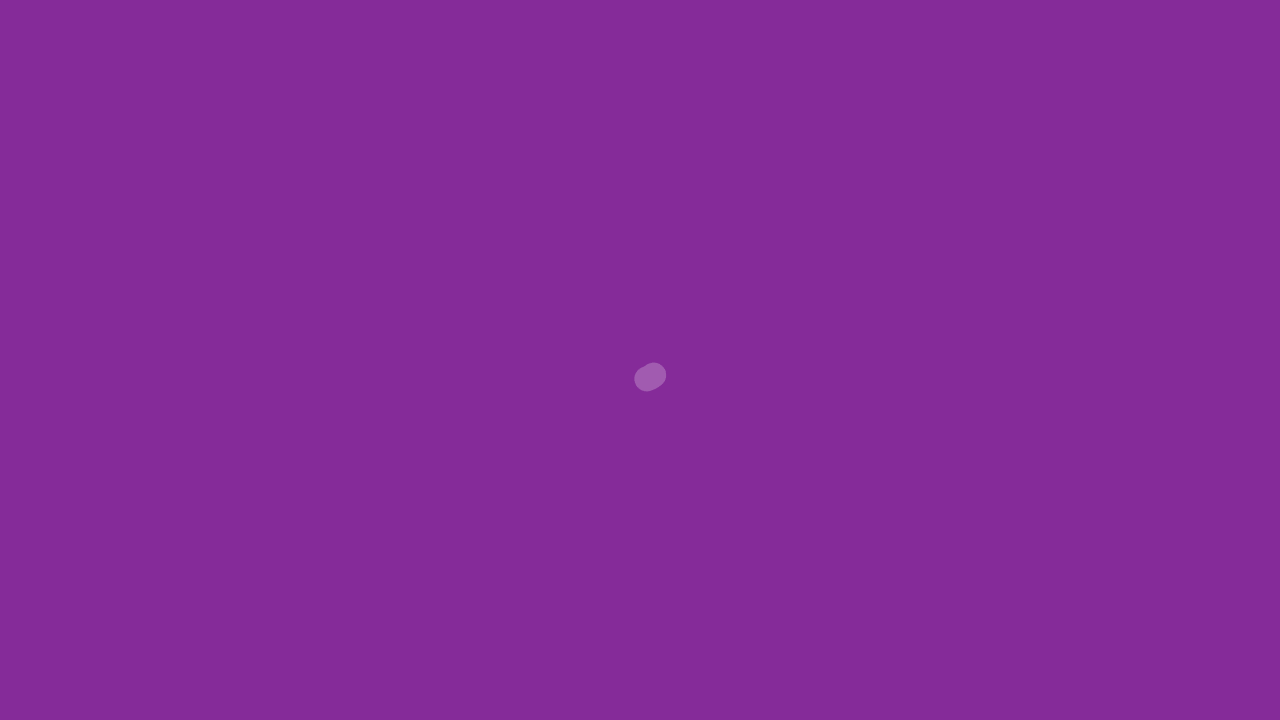

Verified that Sign Up link is visible on homepage
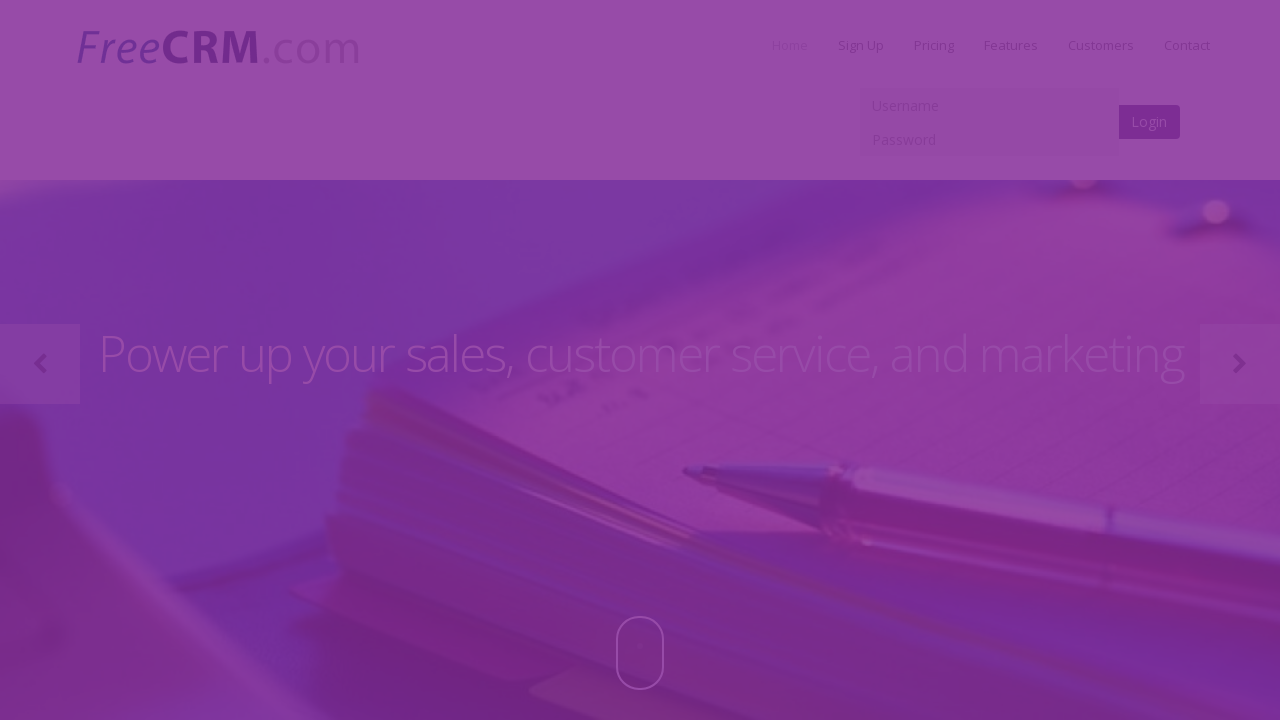

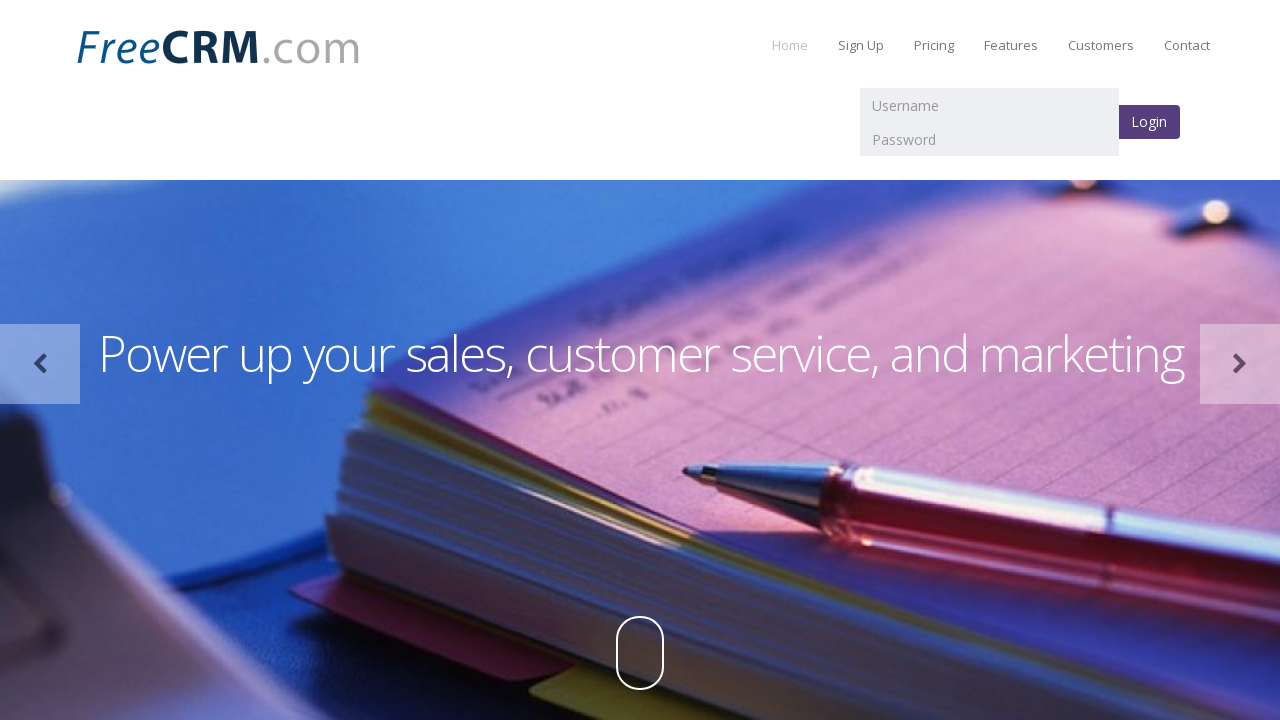